Tests drag and drop functionality within an iframe by dragging an element and dropping it onto a target area

Starting URL: https://jqueryui.com/droppable/

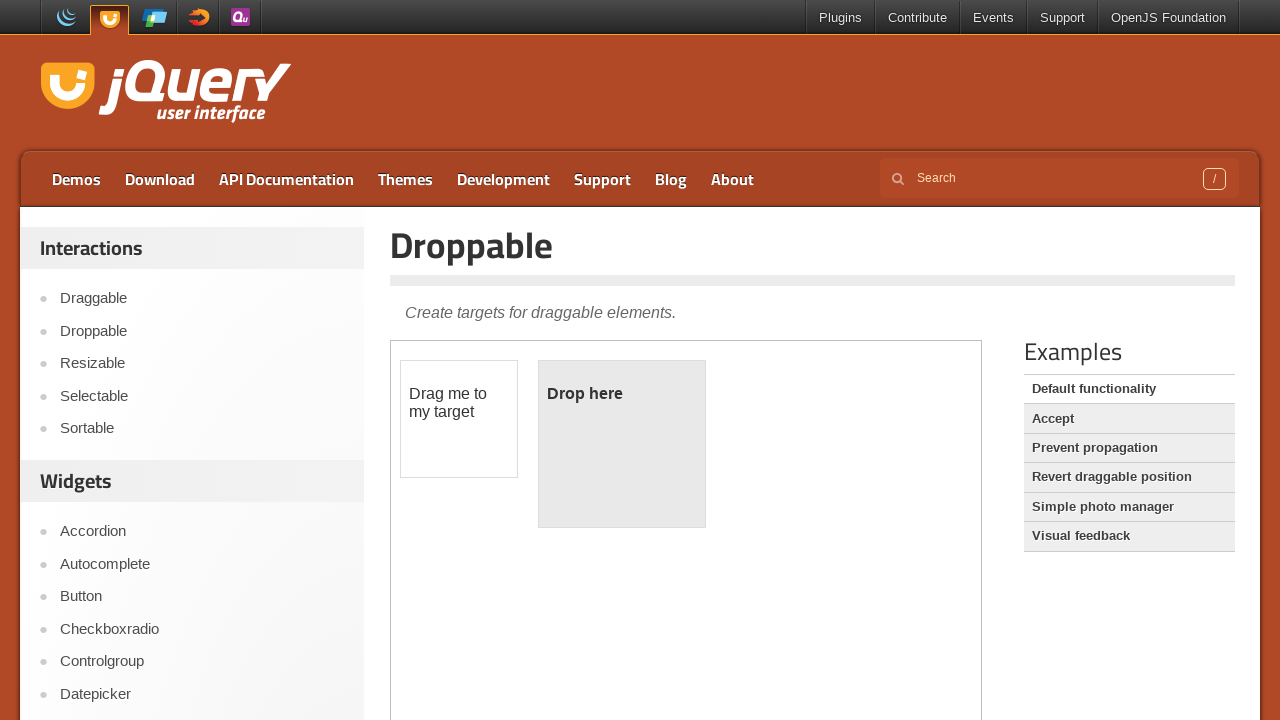

Located the demo iframe containing drag and drop functionality
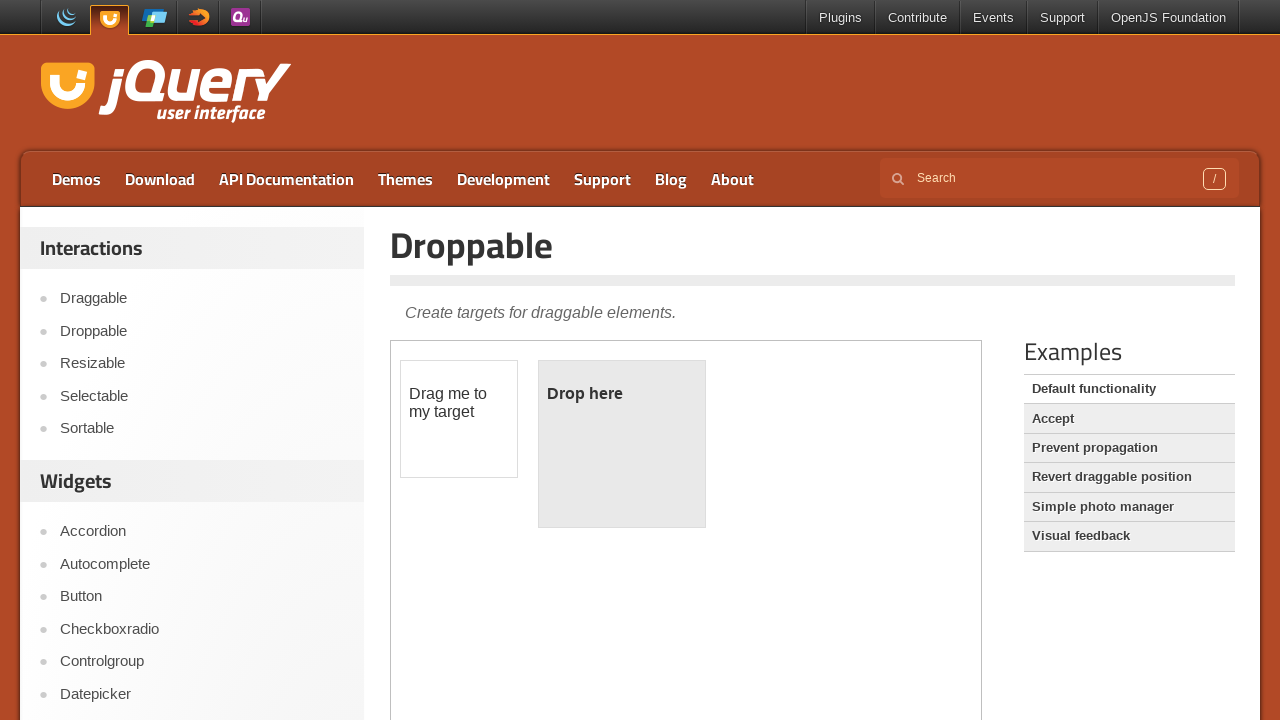

Located the draggable element within the iframe
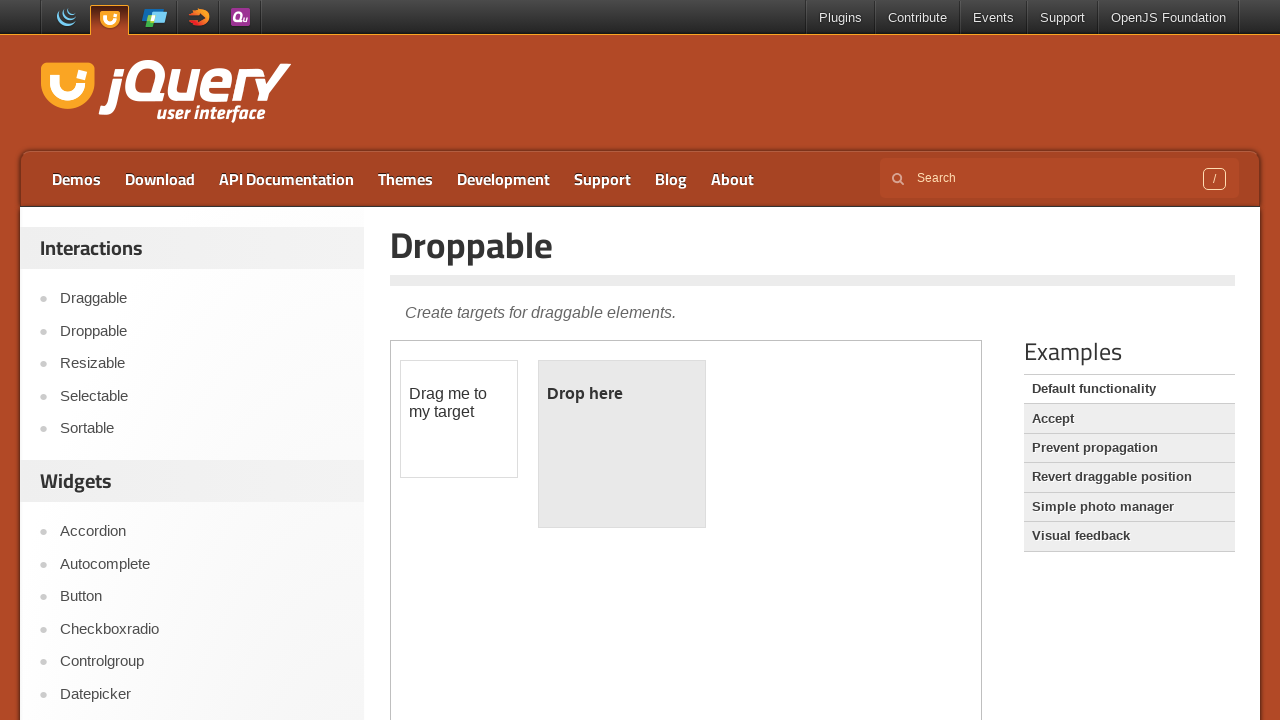

Located the droppable target element within the iframe
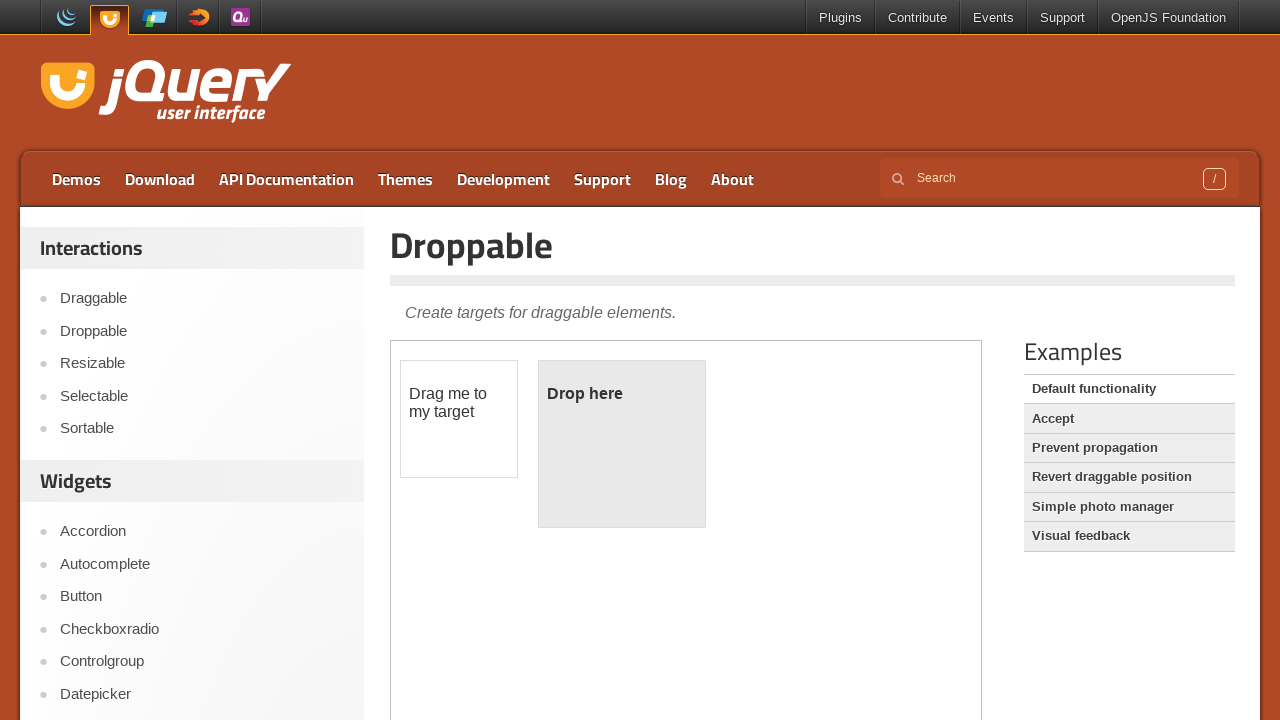

Dragged the draggable element and dropped it onto the droppable target area at (622, 444)
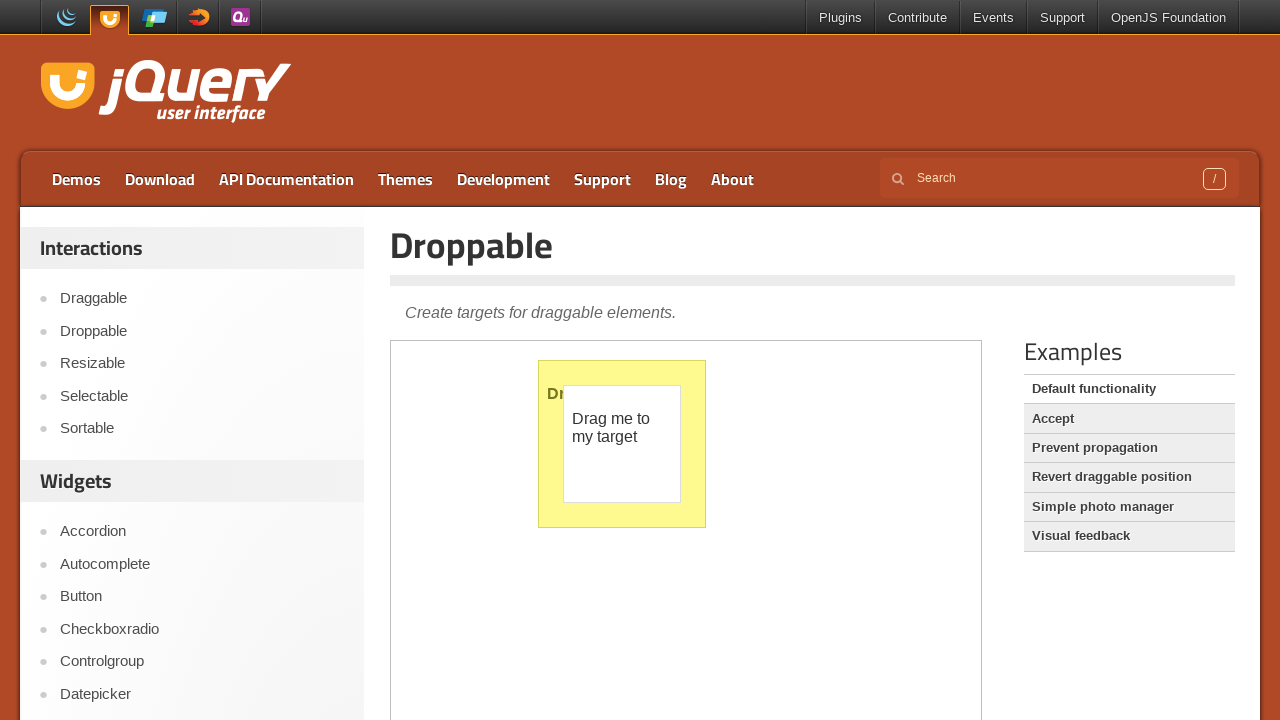

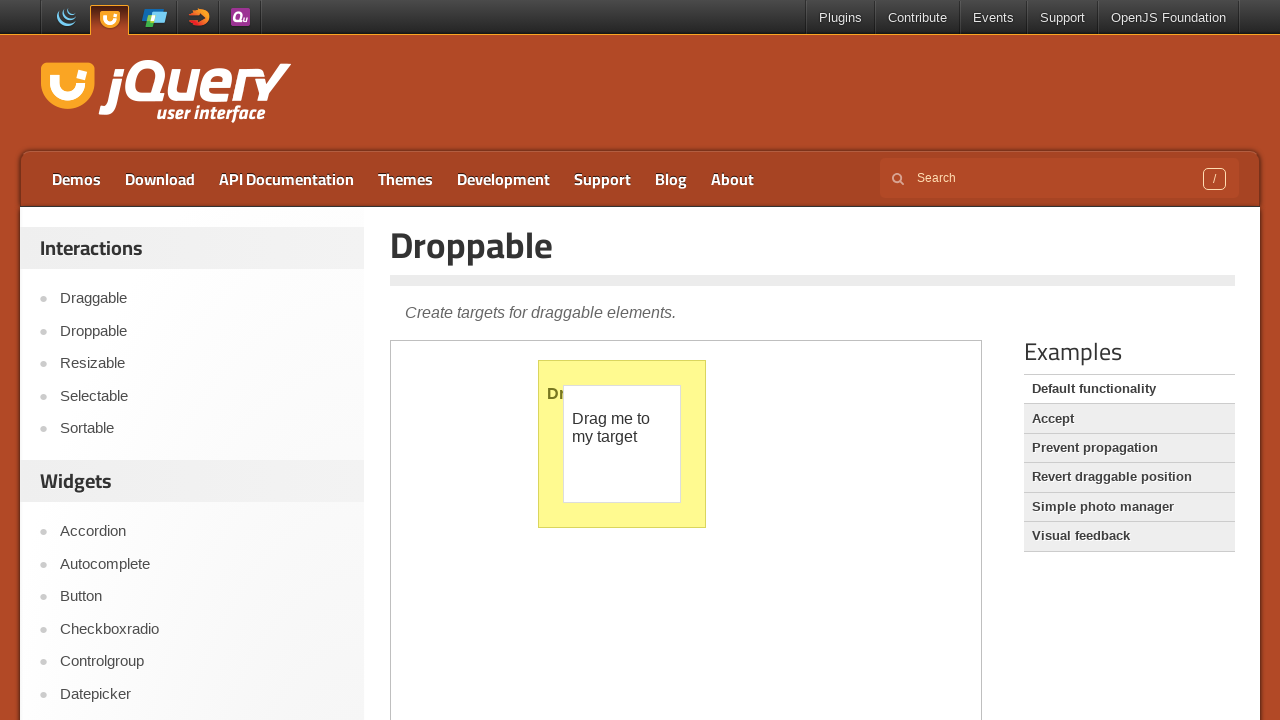